Performs a click-and-hold, move, and release action to drag an element to a target

Starting URL: https://crossbrowsertesting.github.io/drag-and-drop

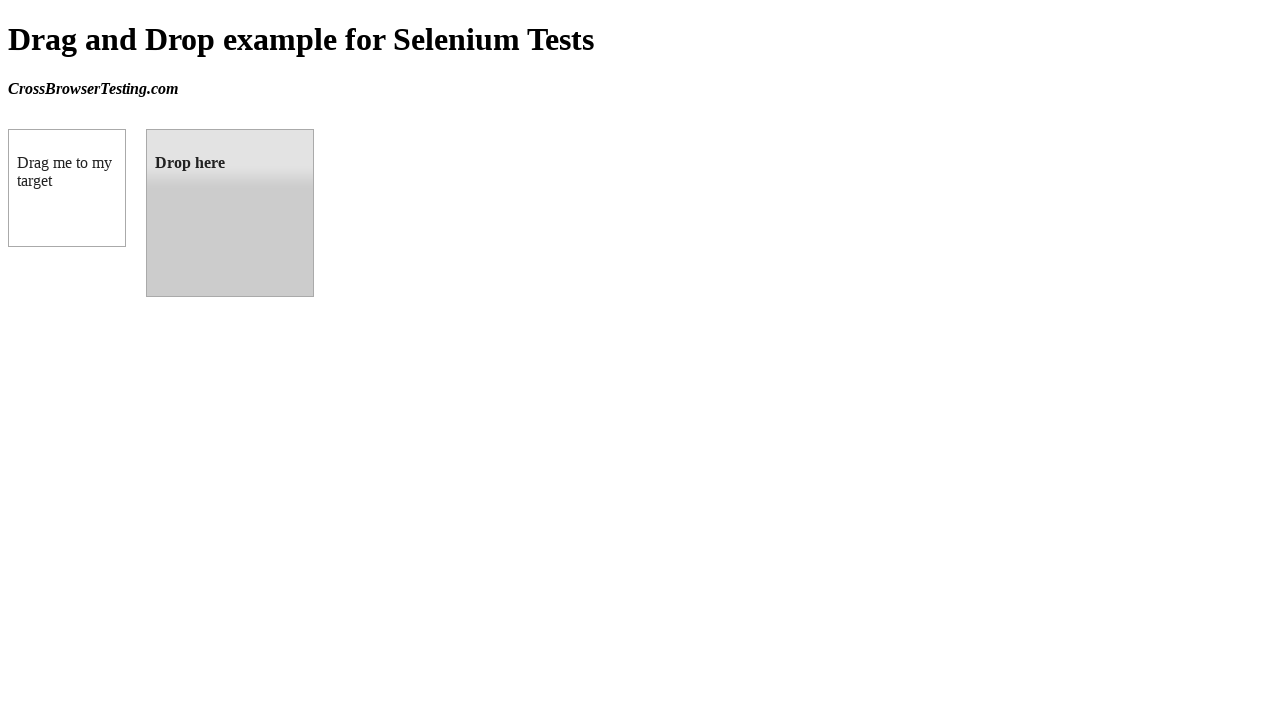

Located draggable source element
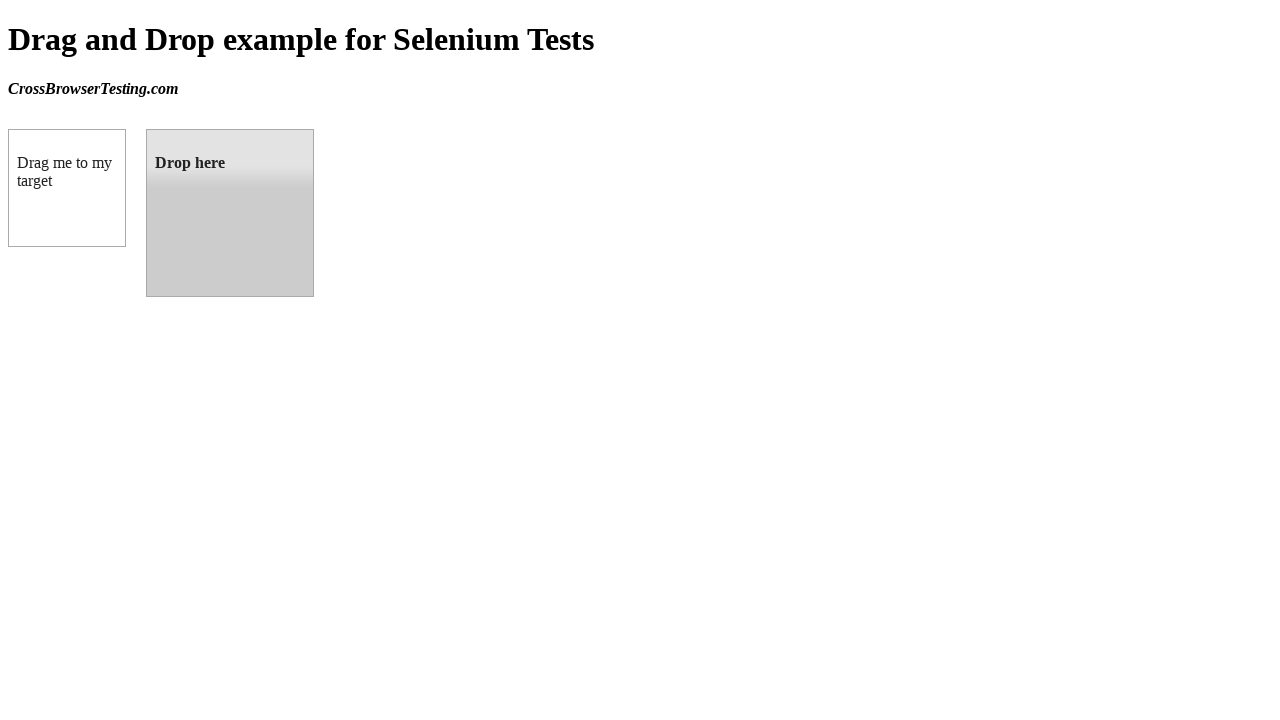

Located droppable target element
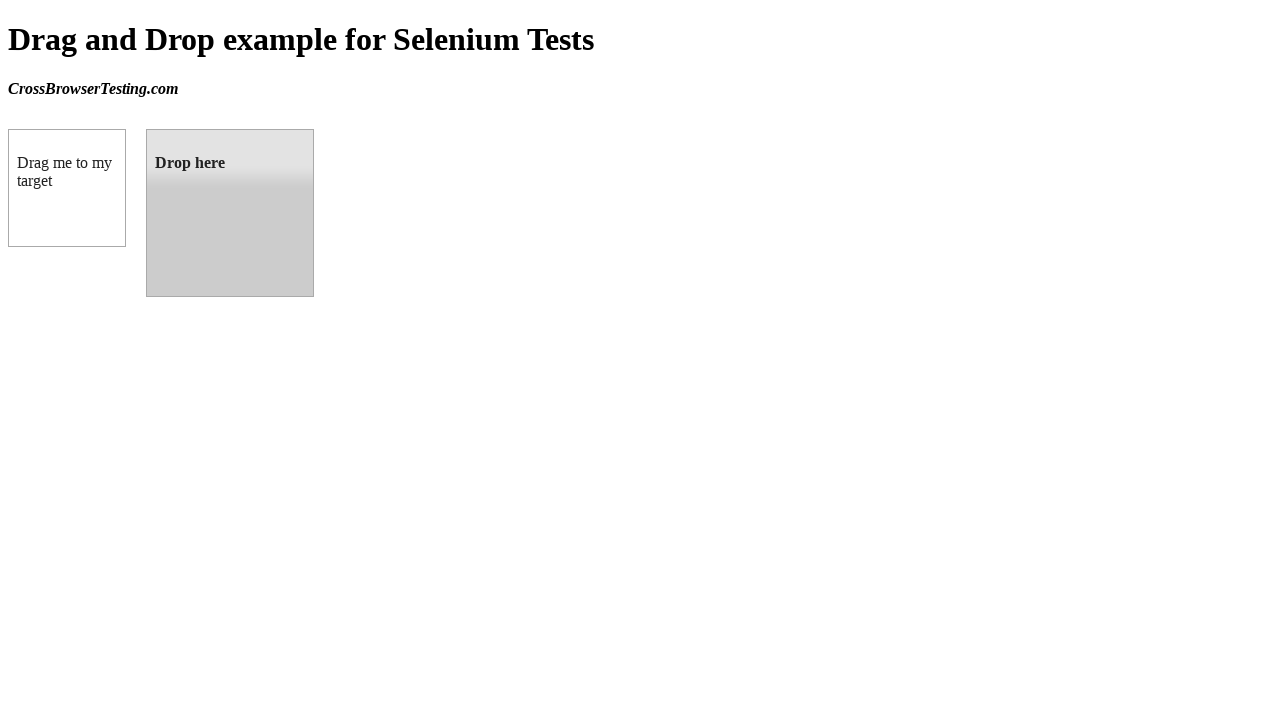

Retrieved bounding box for source element
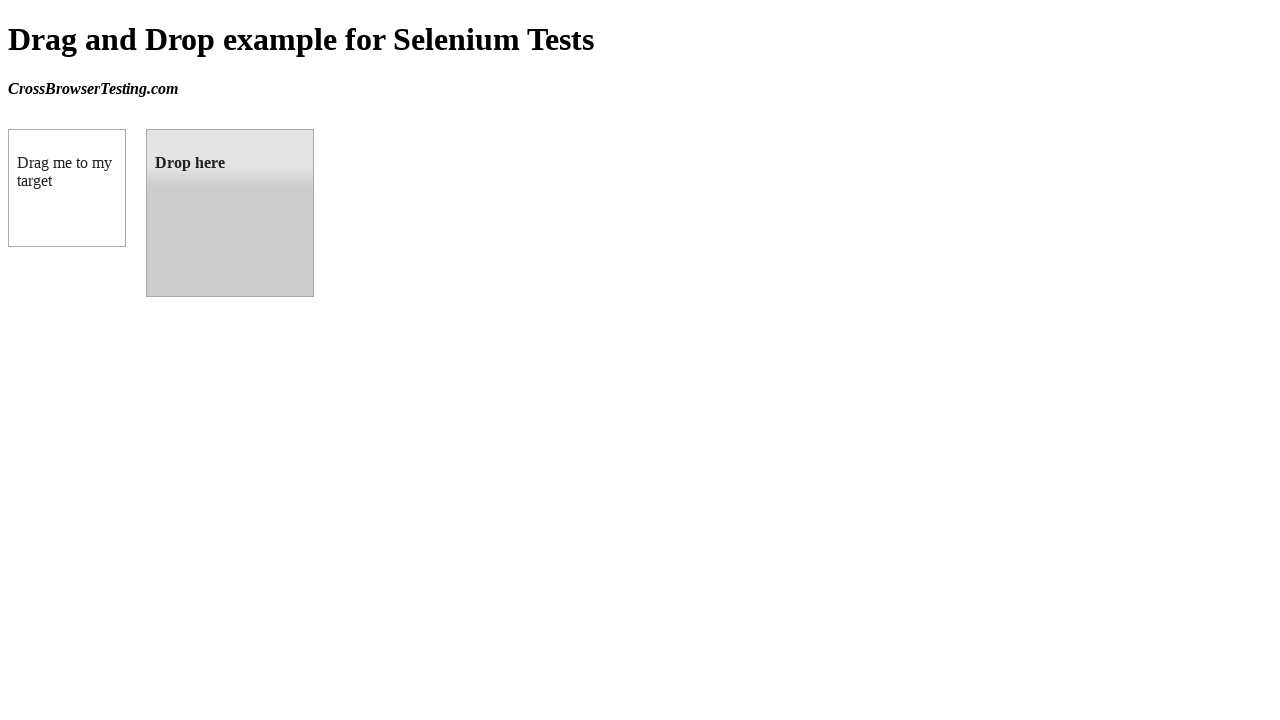

Retrieved bounding box for target element
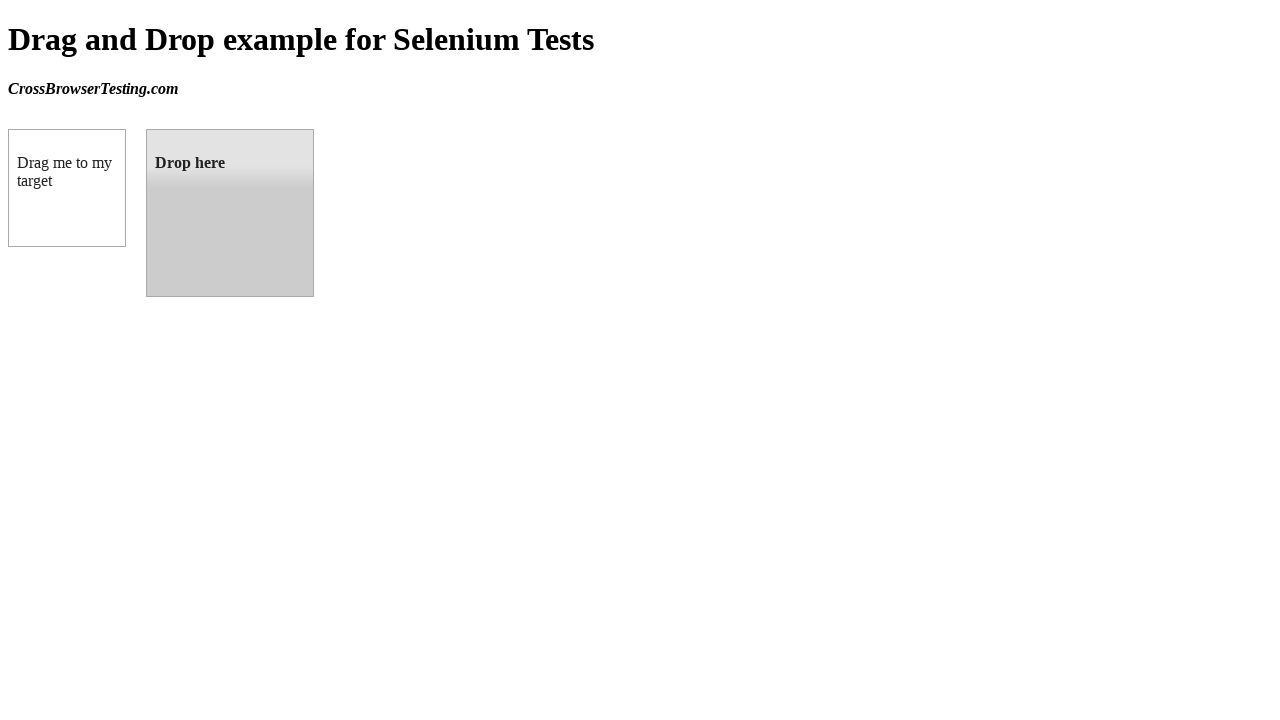

Moved mouse to center of draggable element at (67, 188)
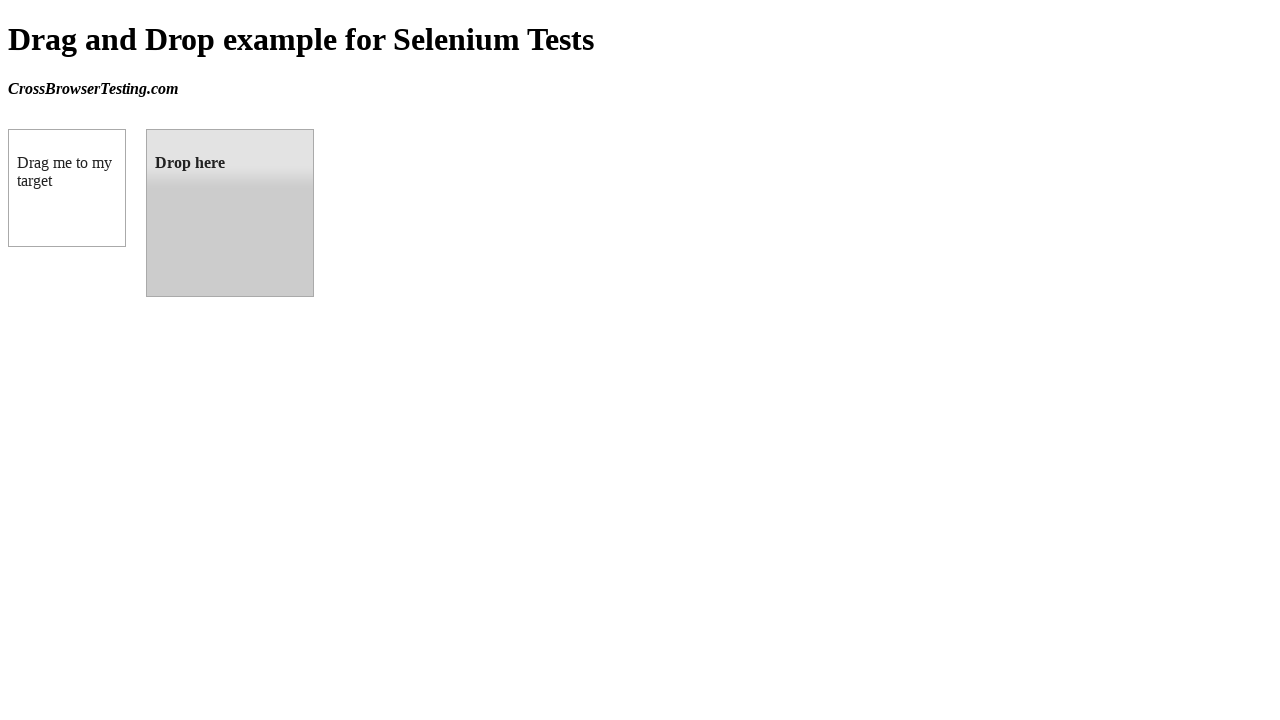

Pressed mouse button down to initiate drag at (67, 188)
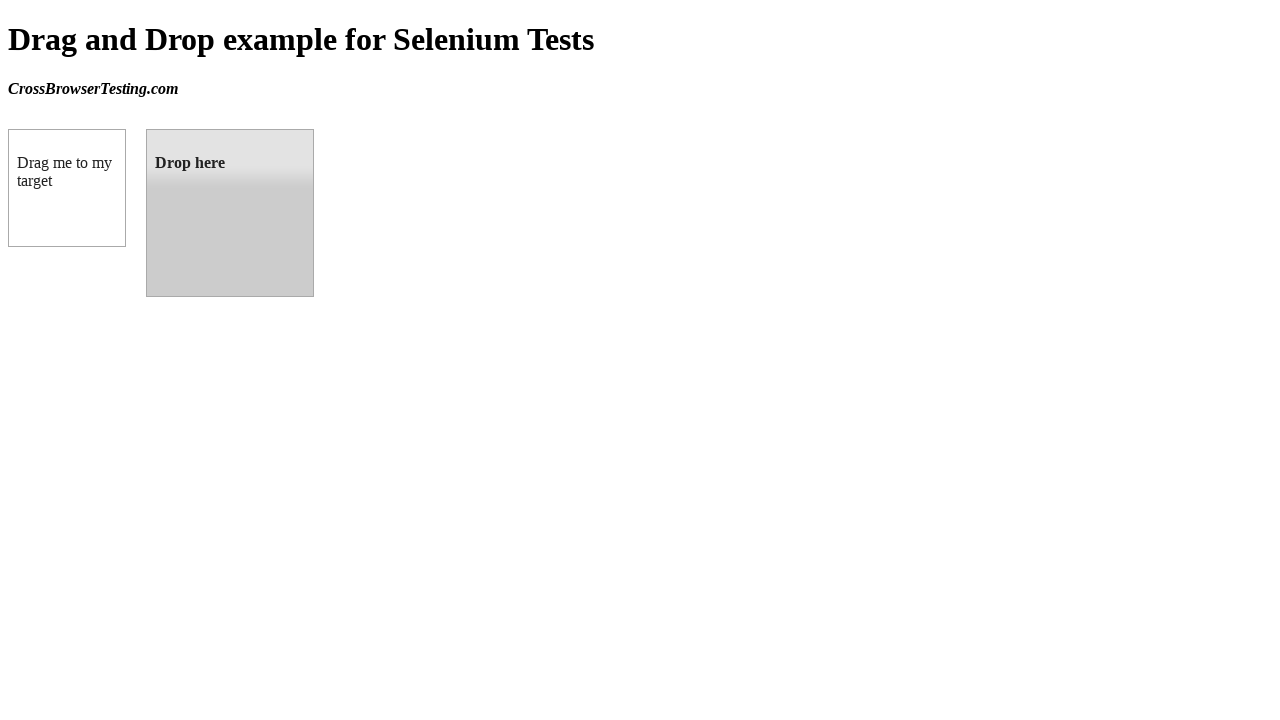

Dragged element to center of droppable target at (230, 213)
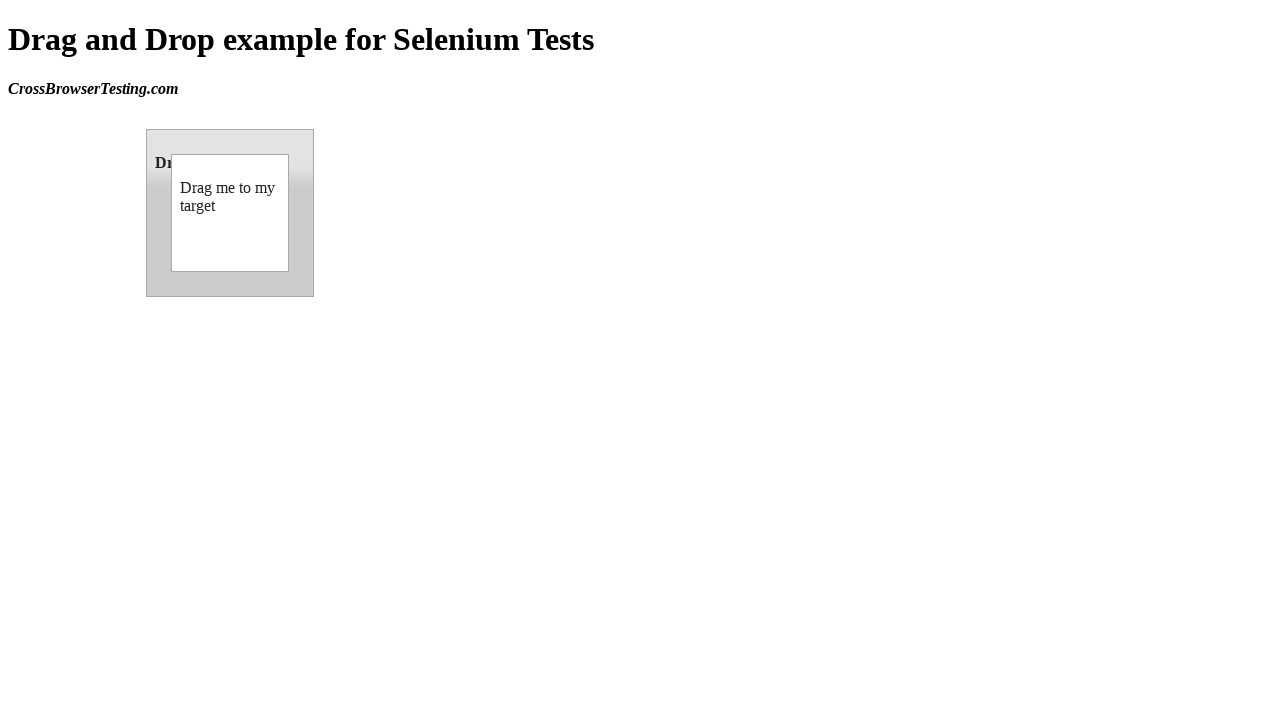

Released mouse button to complete drag-and-drop action at (230, 213)
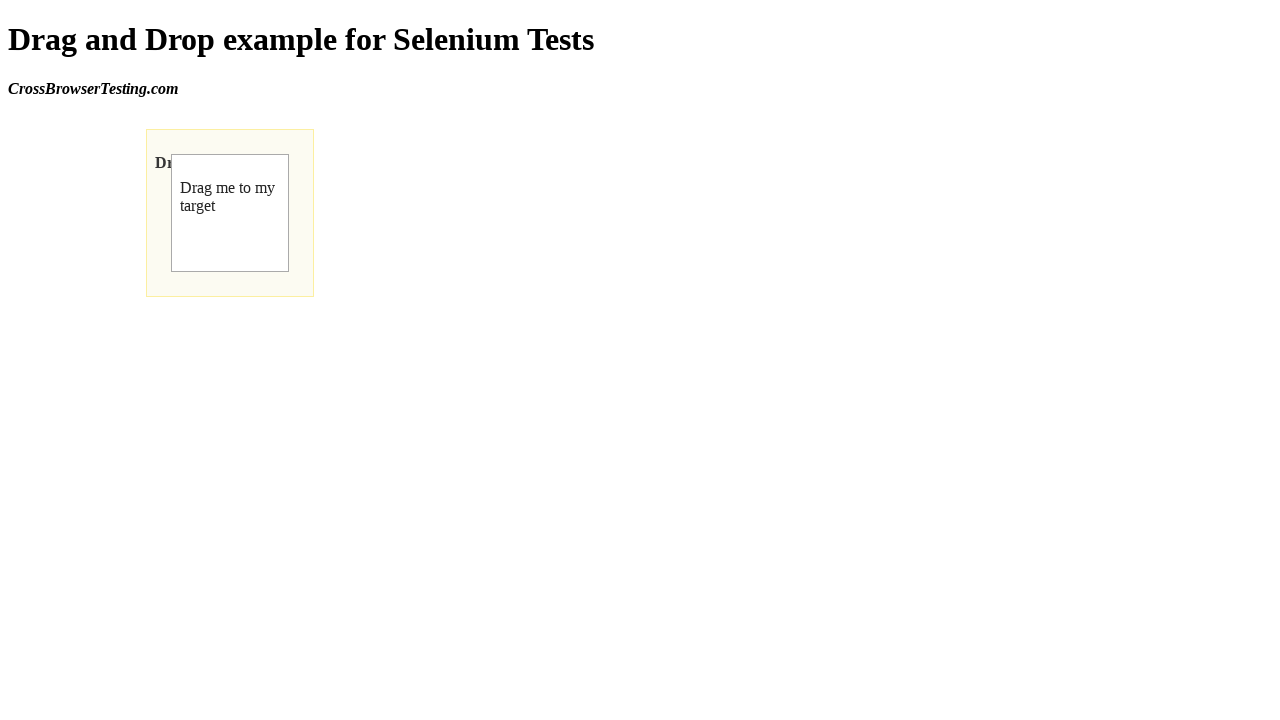

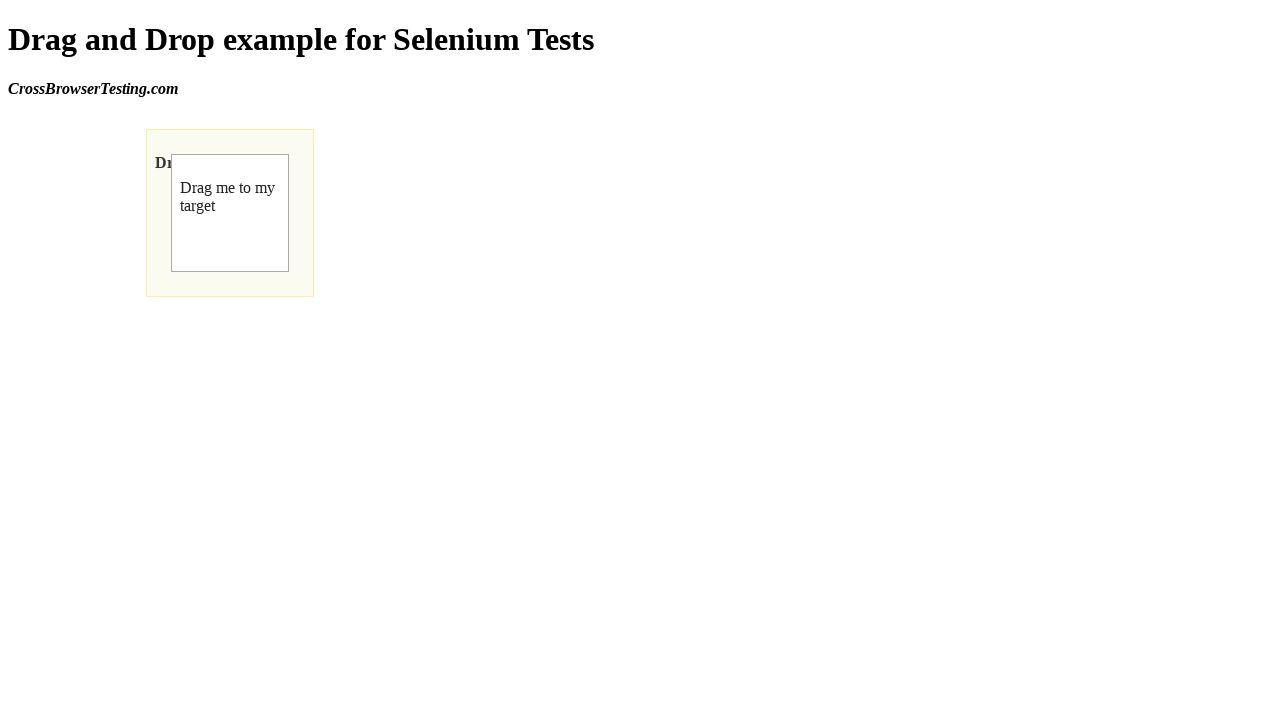